Tests checkbox functionality by clicking on the first checkbox to toggle its state

Starting URL: http://the-internet.herokuapp.com/

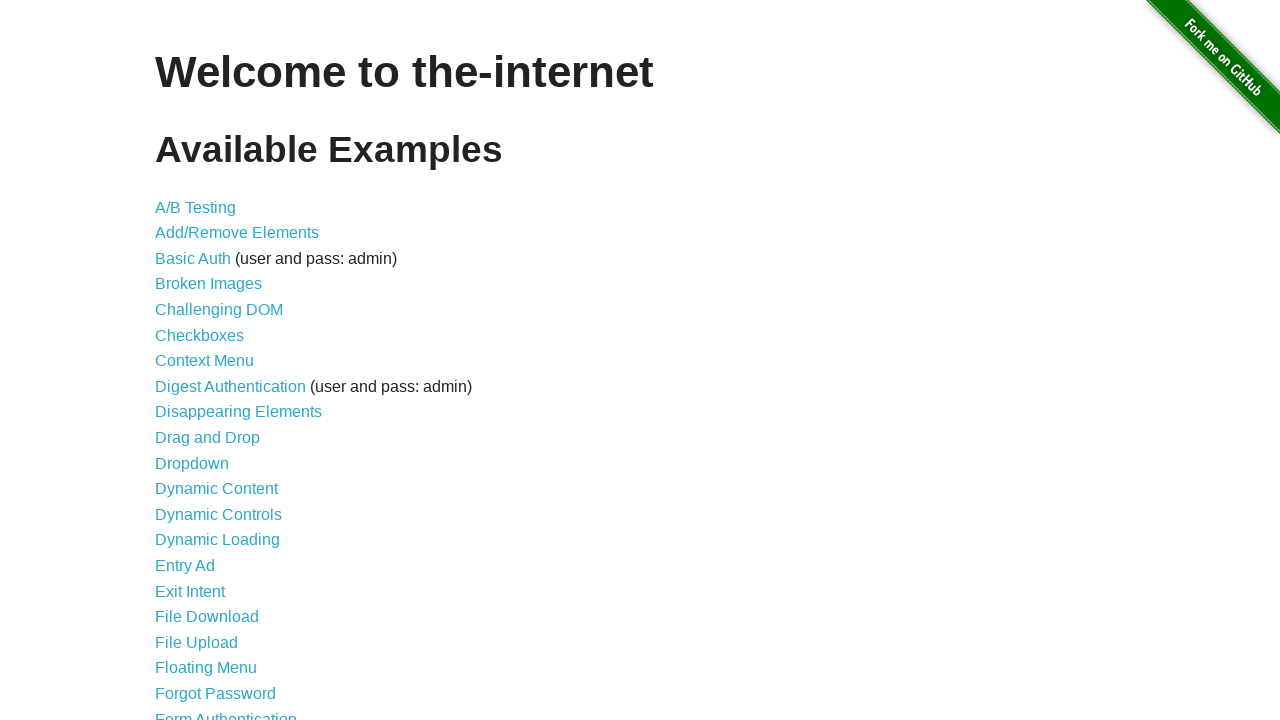

Clicked on Checkboxes link at (200, 335) on text=Checkboxes
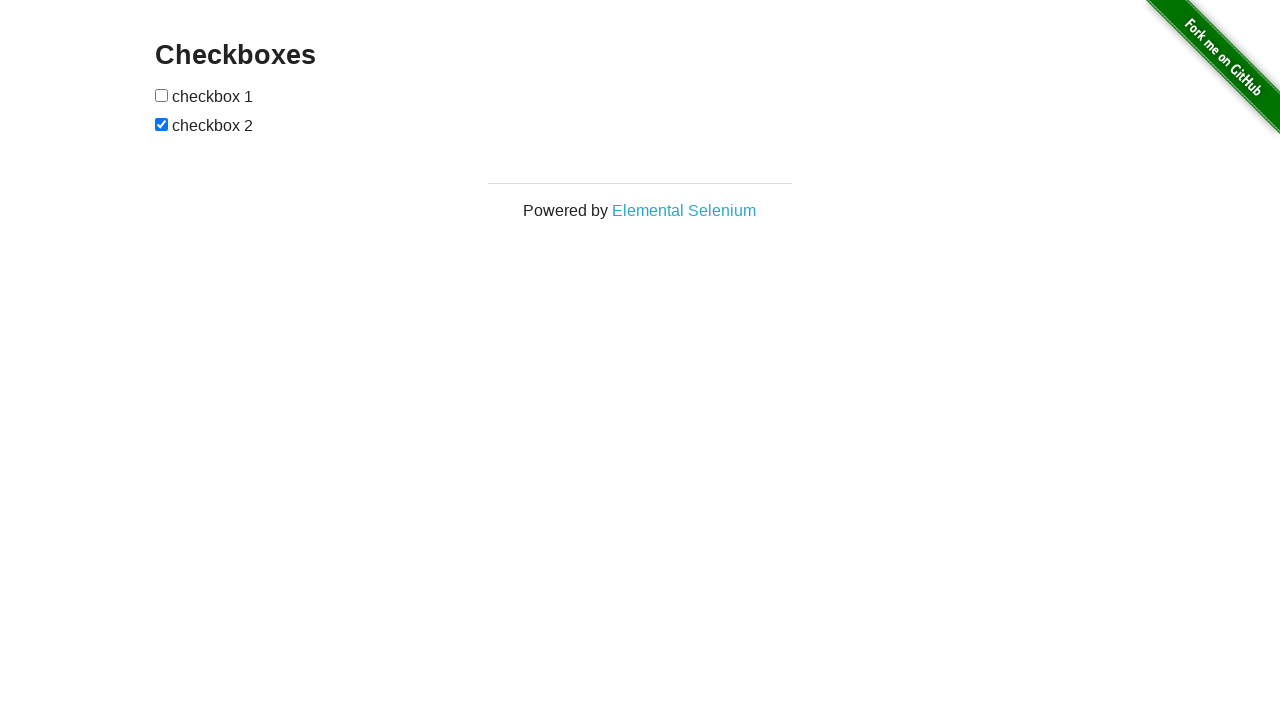

Clicked on the first checkbox to toggle its state at (162, 95) on input[type='checkbox'] >> nth=0
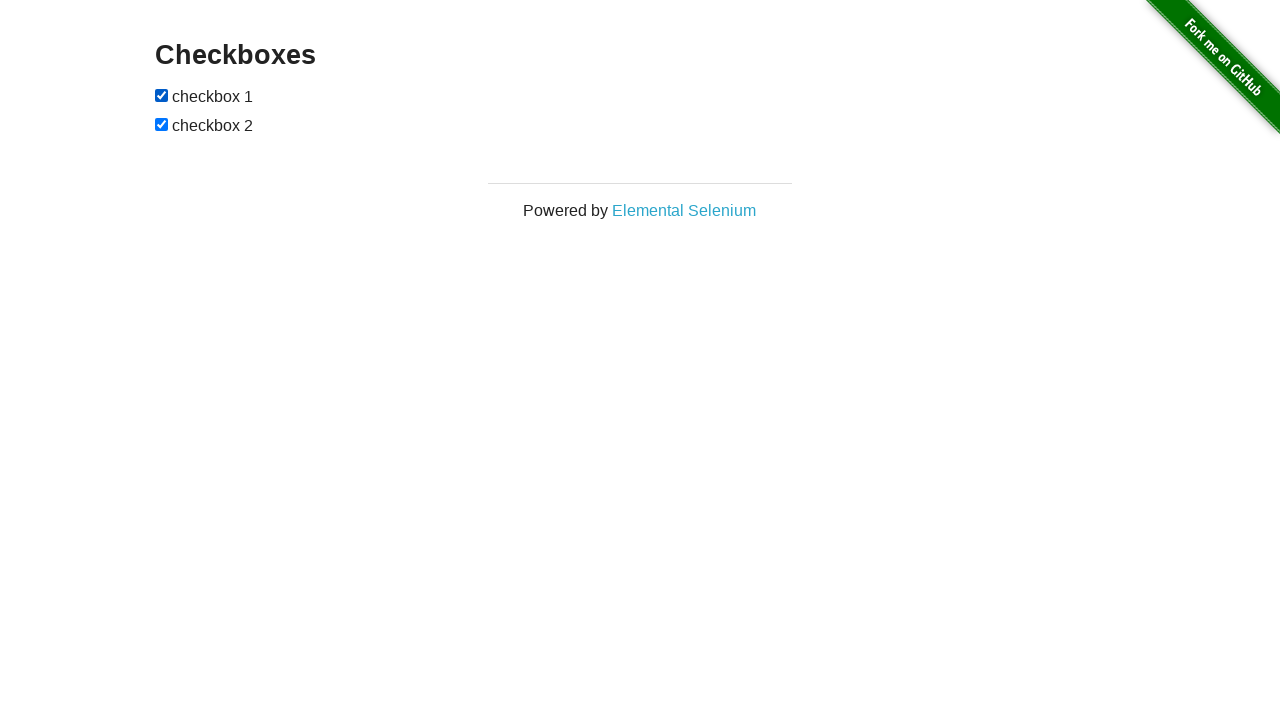

Verified that the first checkbox is now checked
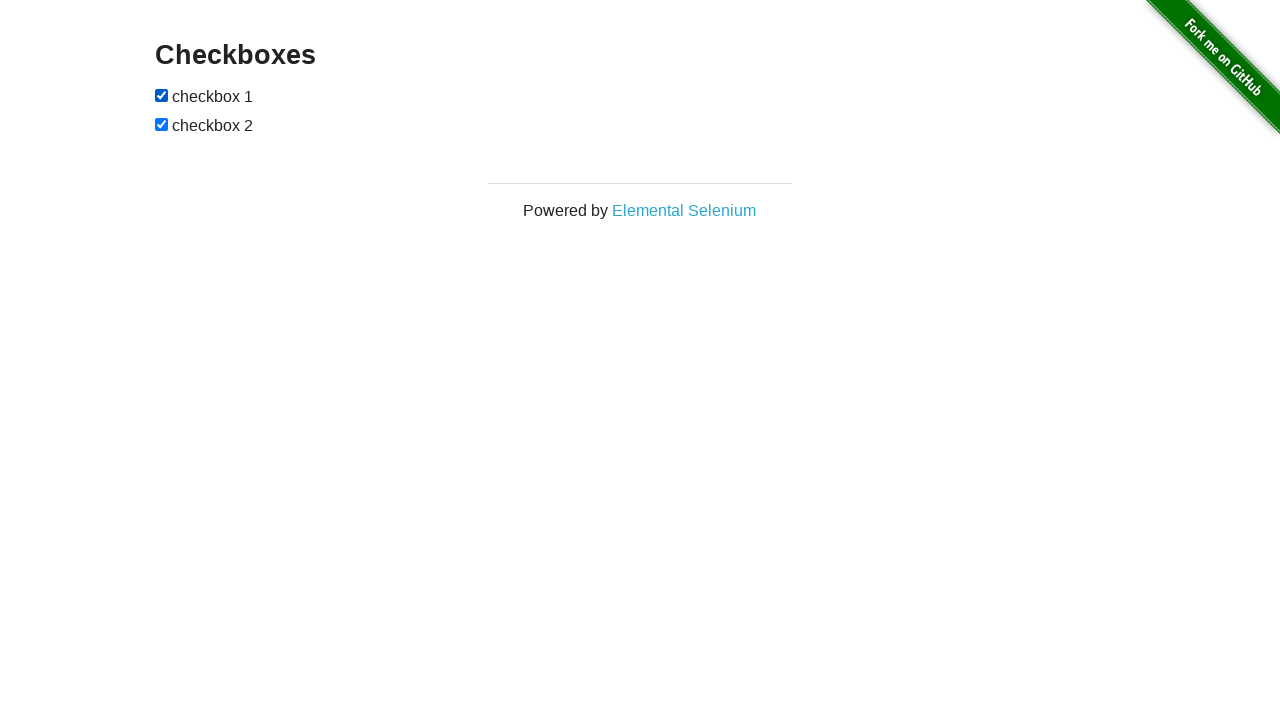

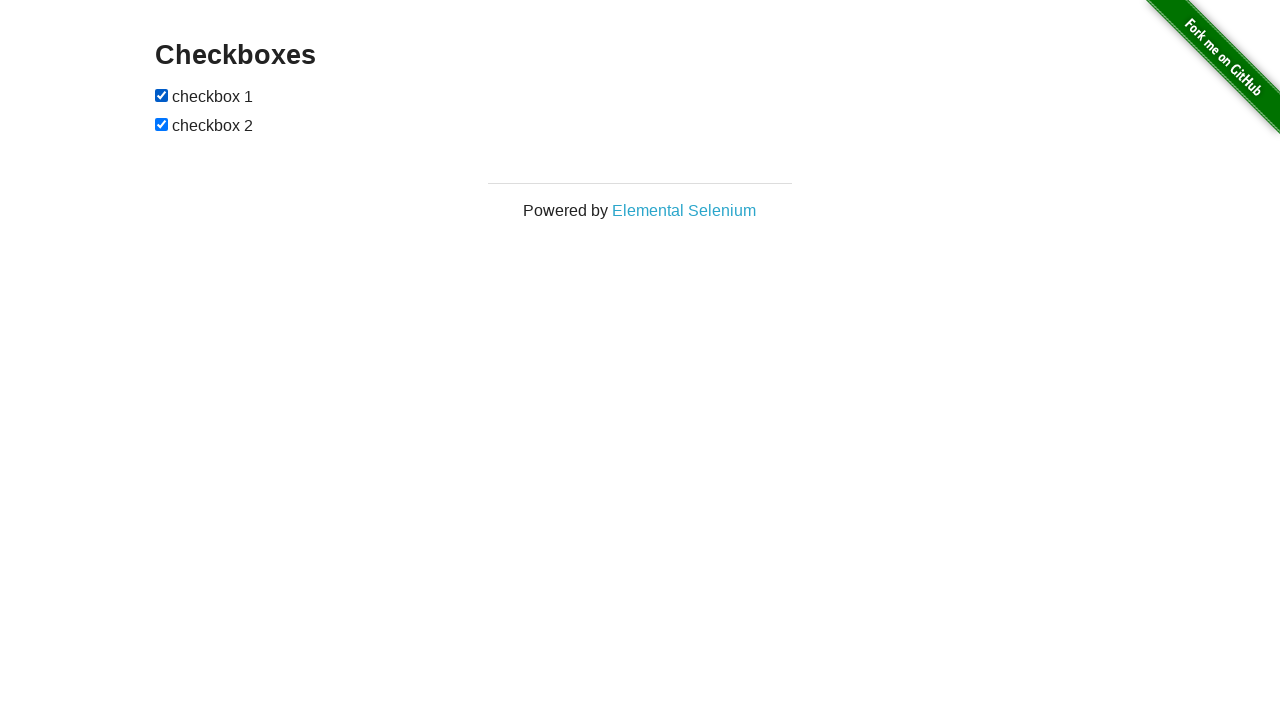